Tests dropdown selection by iterating through options, clicking on "Option 1", and verifying it was selected correctly.

Starting URL: https://the-internet.herokuapp.com/dropdown

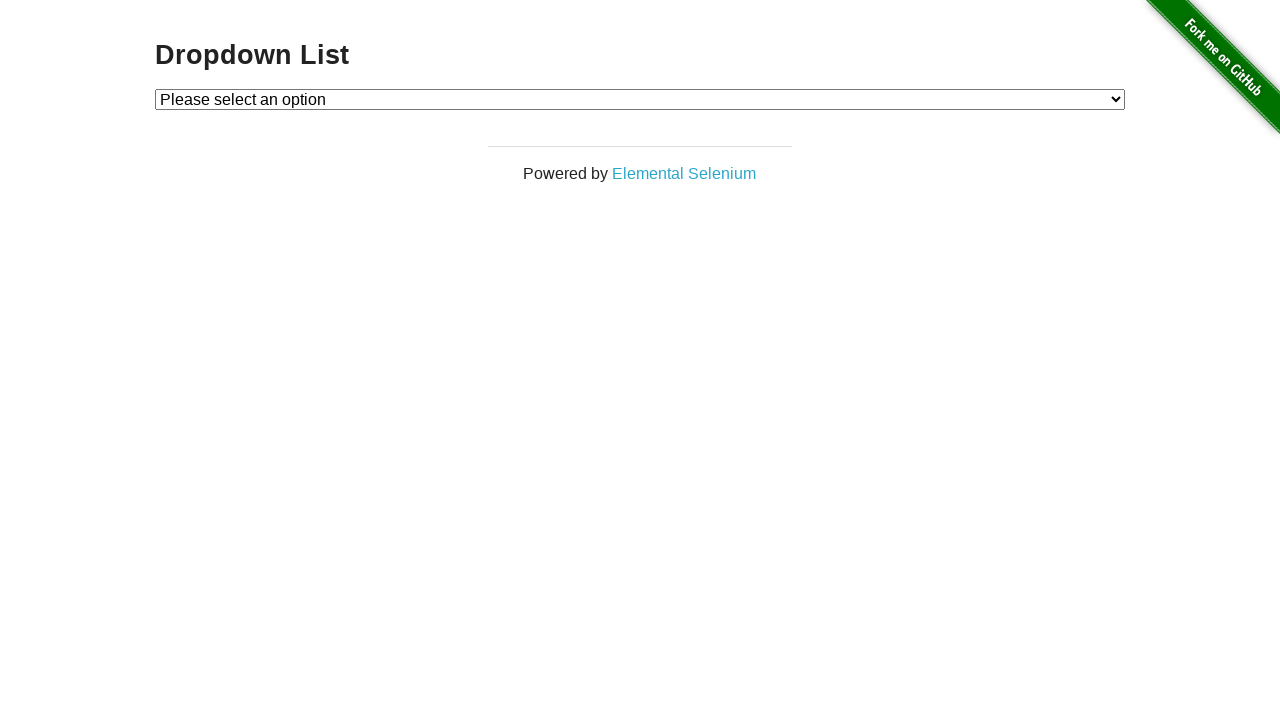

Waited for dropdown to be visible
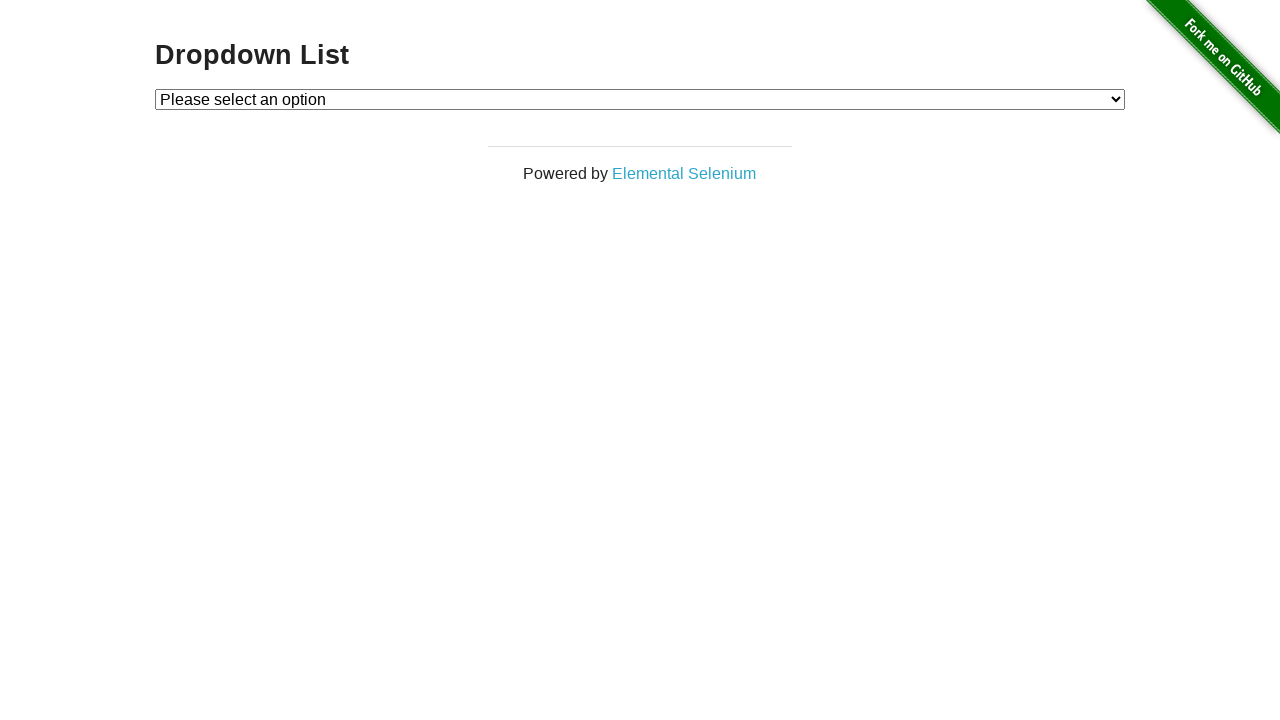

Located dropdown element
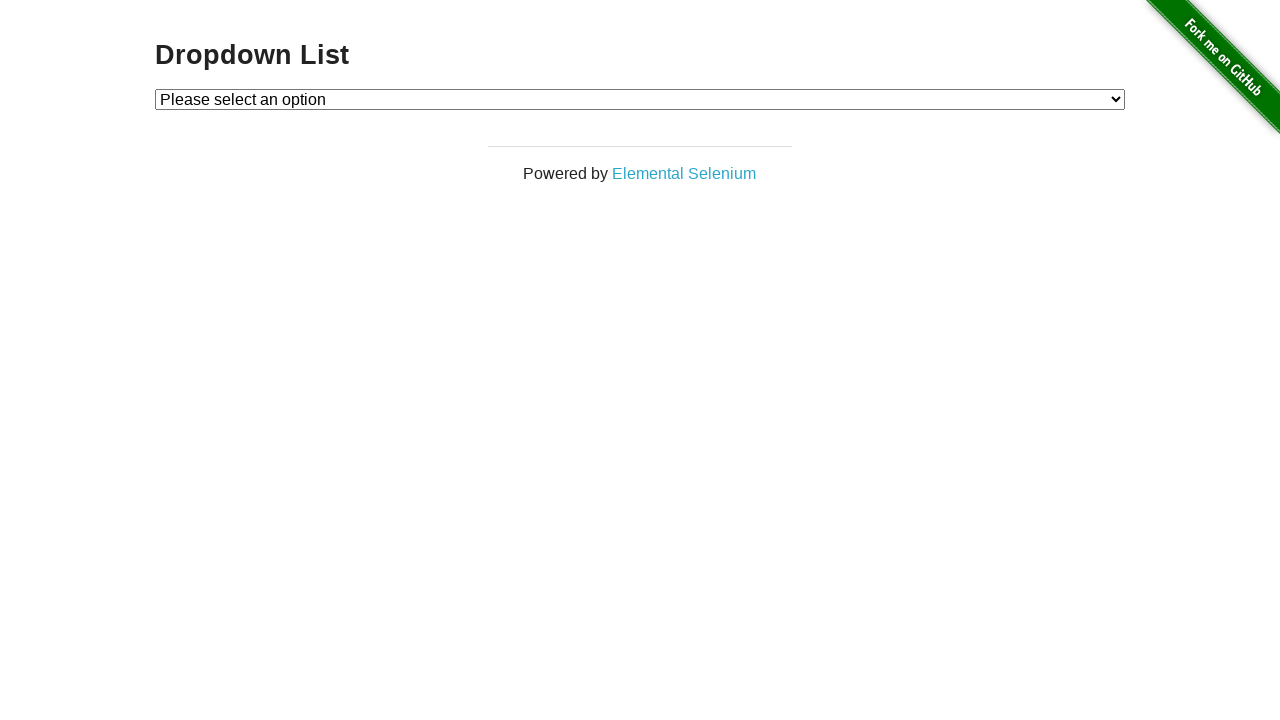

Selected Option 1 from dropdown on #dropdown
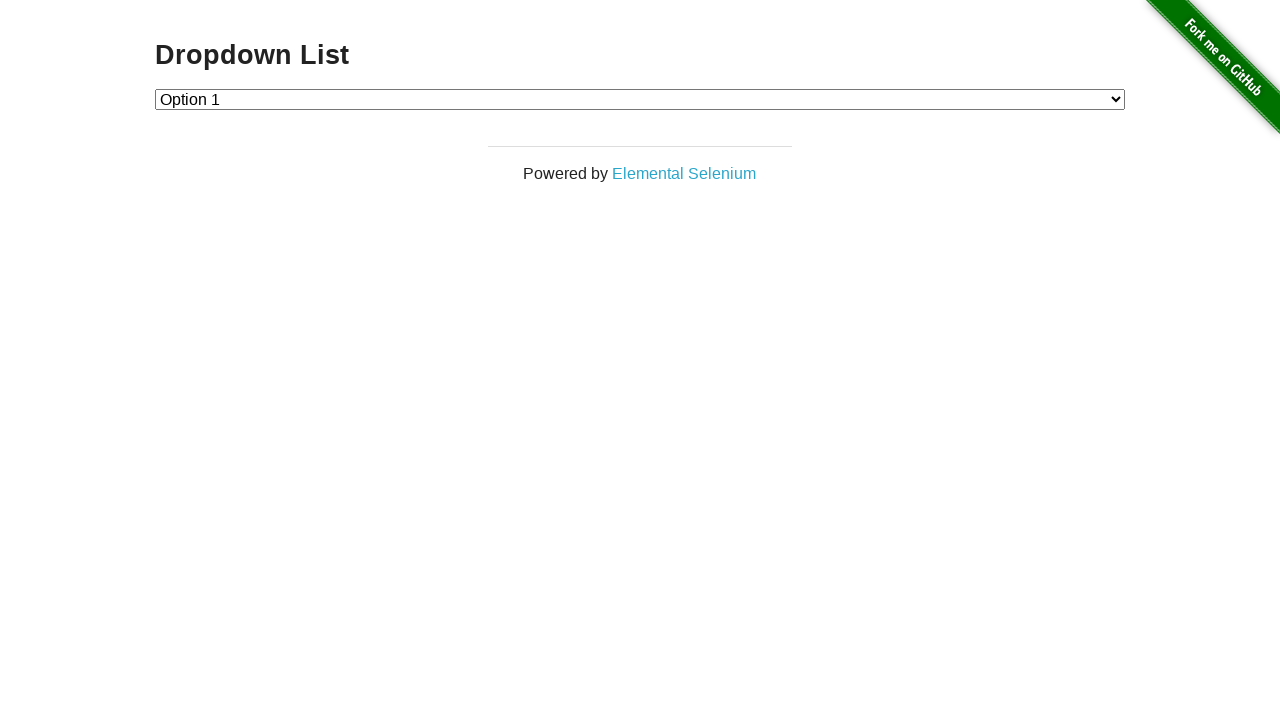

Retrieved selected dropdown value
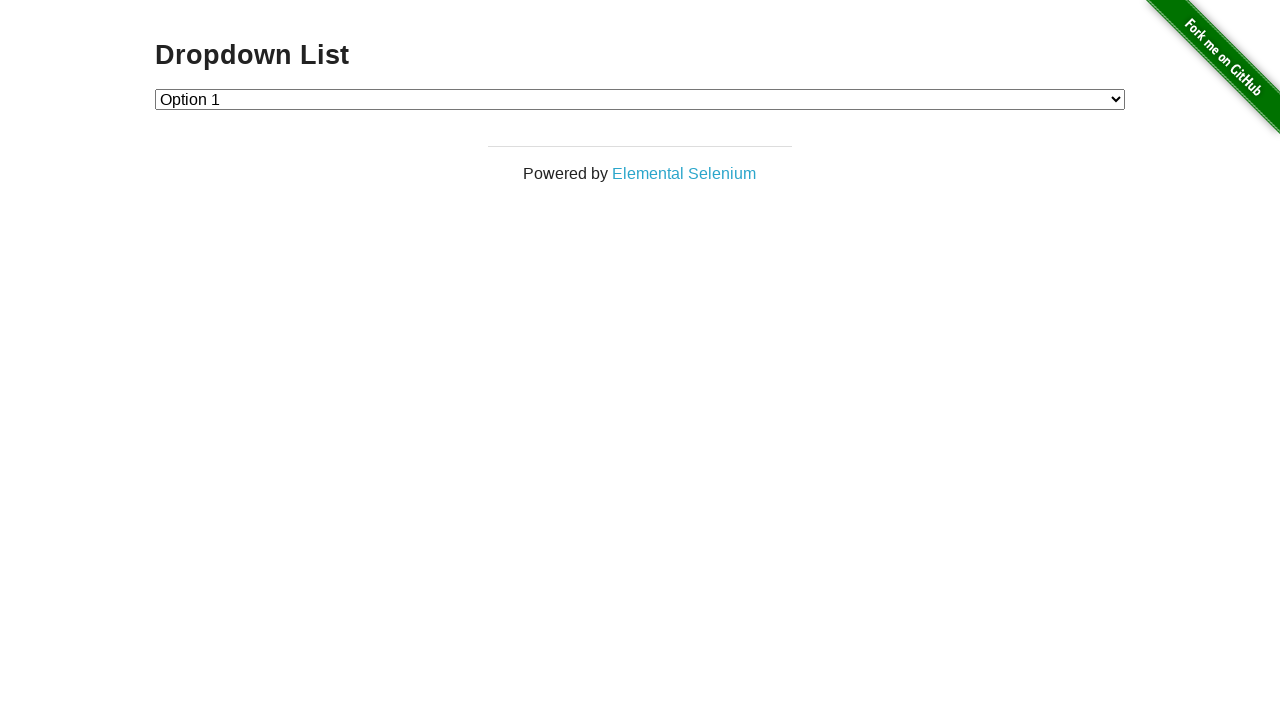

Verified that Option 1 was correctly selected (value='1')
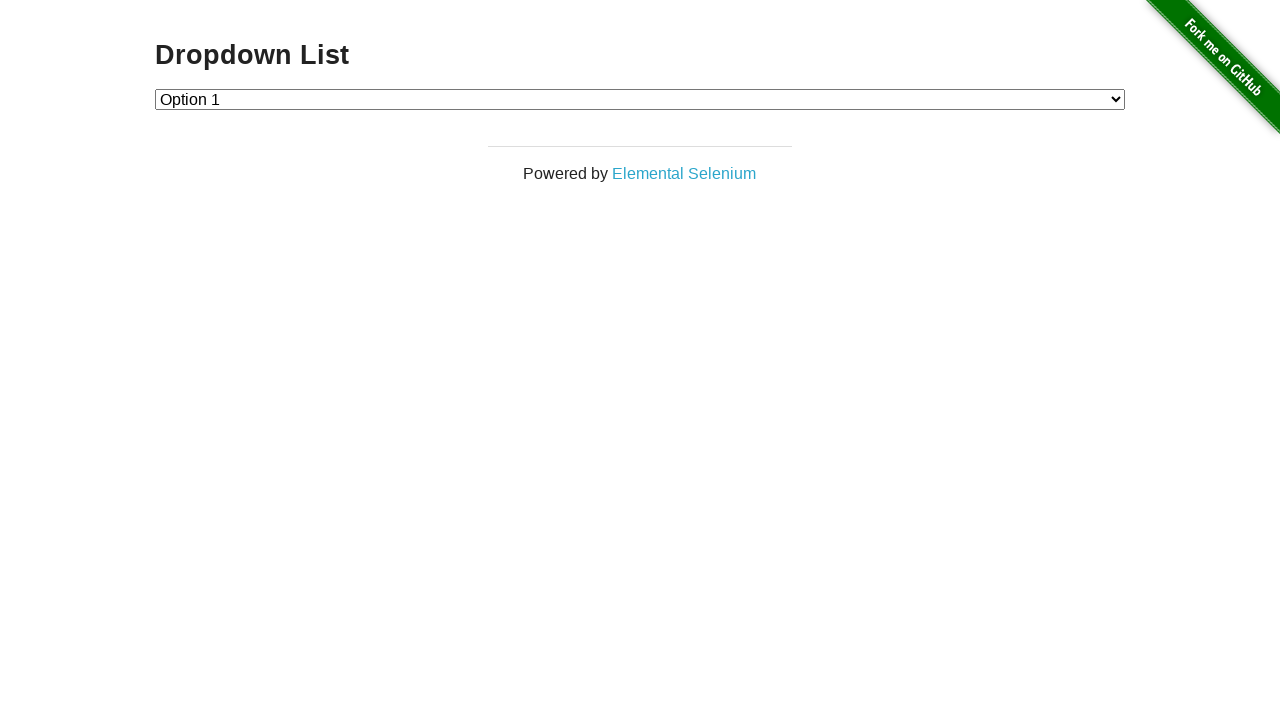

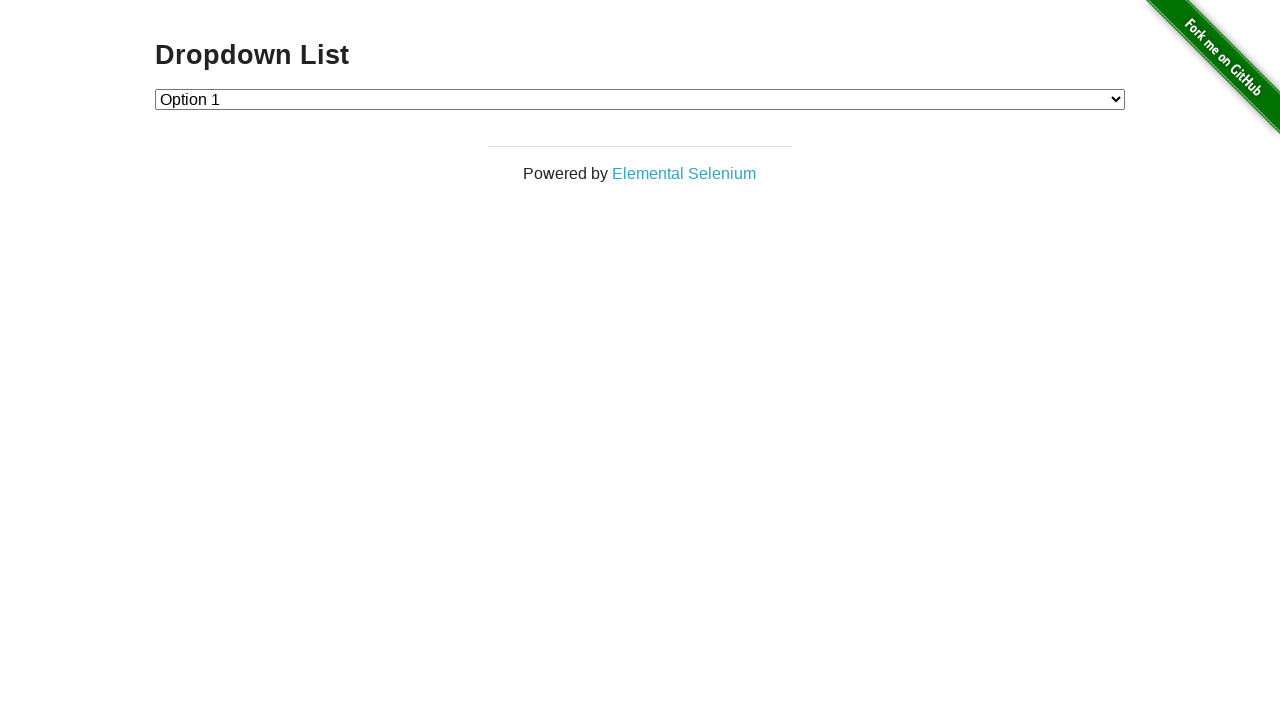